Tests date picker widget by navigating to it and interacting with the date selection interface

Starting URL: https://demoqa.com/

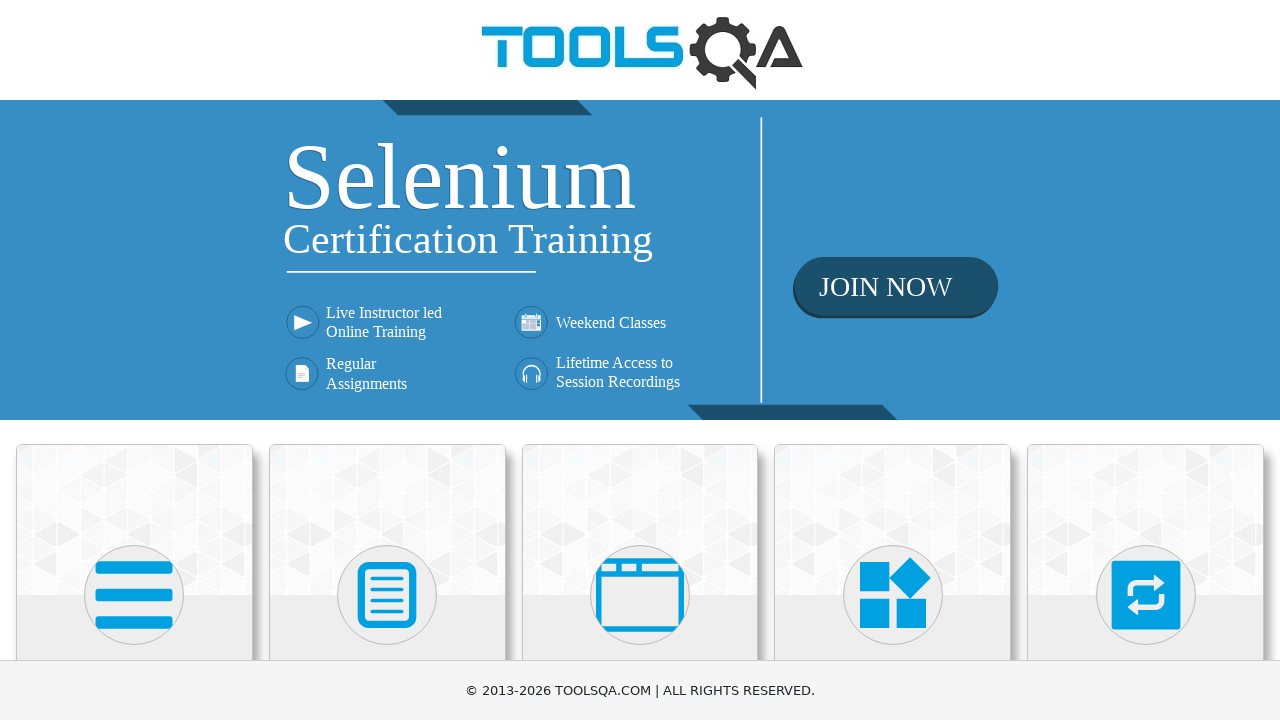

Clicked on Widgets heading at (893, 360) on internal:role=heading[name="Widgets"i]
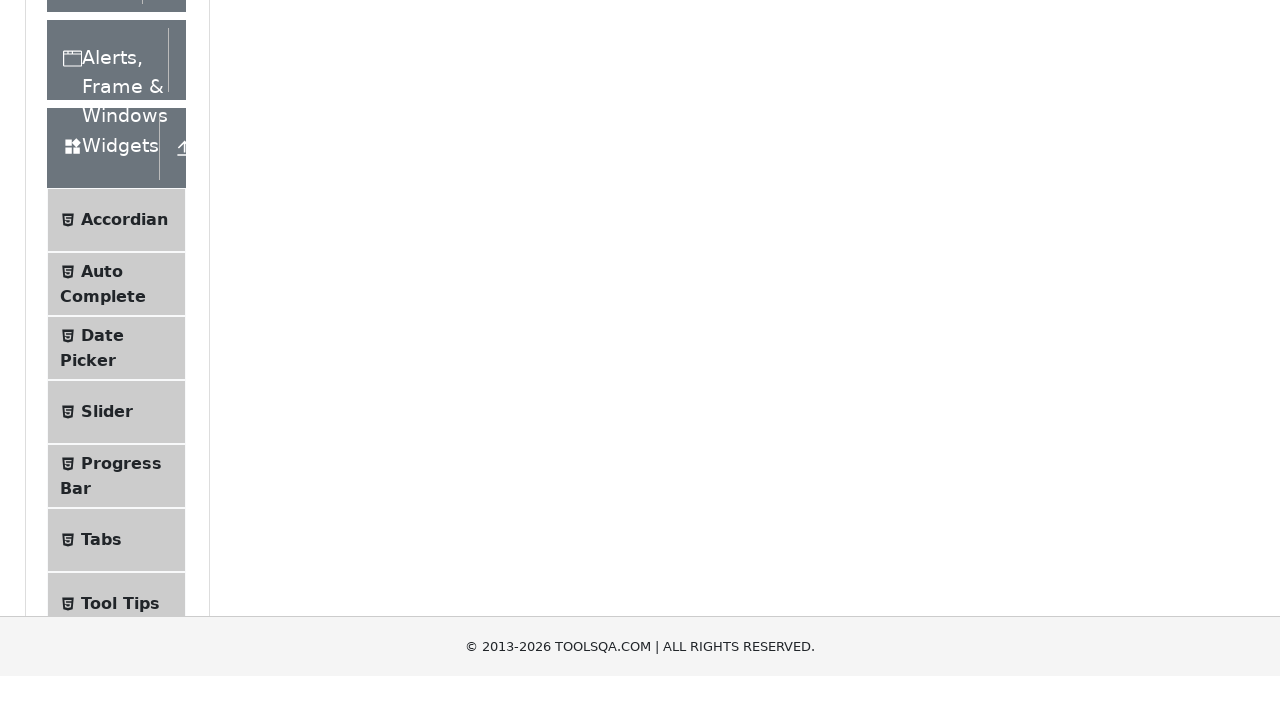

Clicked on Date Picker in the list at (102, 640) on internal:role=list >> internal:text="Date Picker"i
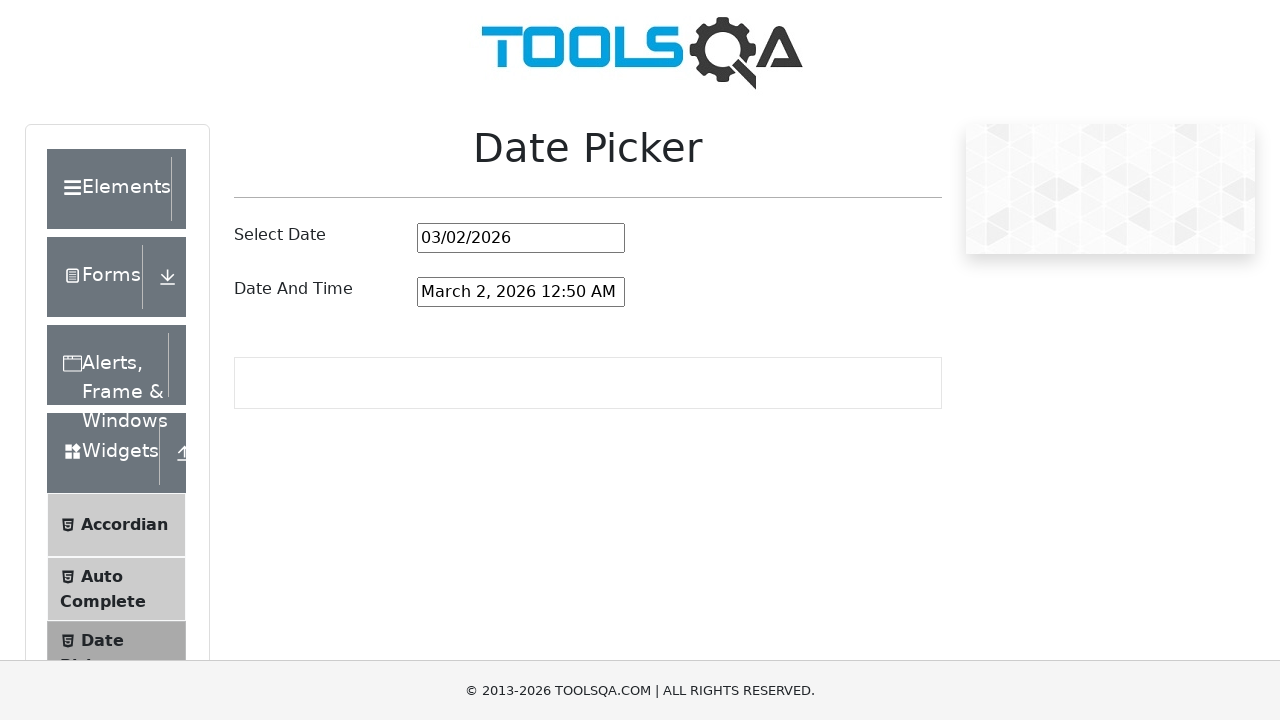

Clicked on the date picker input field at (521, 238) on #datePickerMonthYearInput
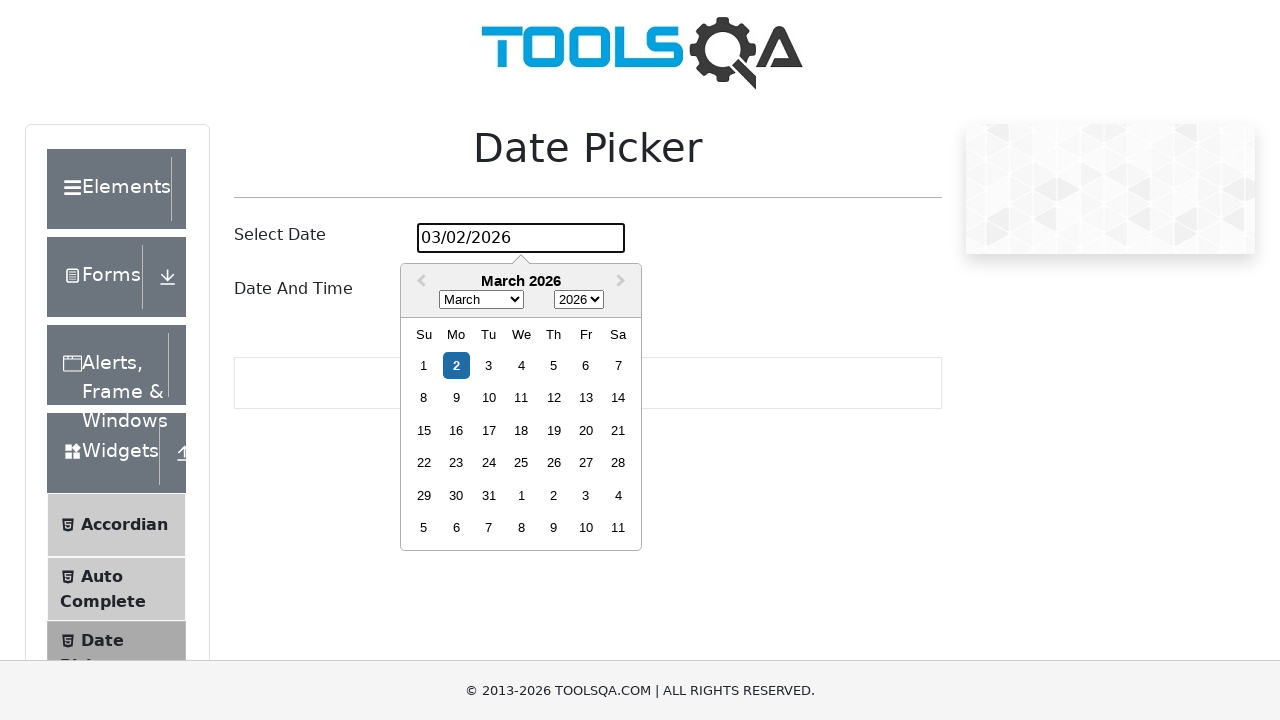

Clicked on the month in the date picker at (521, 446) on .react-datepicker__month
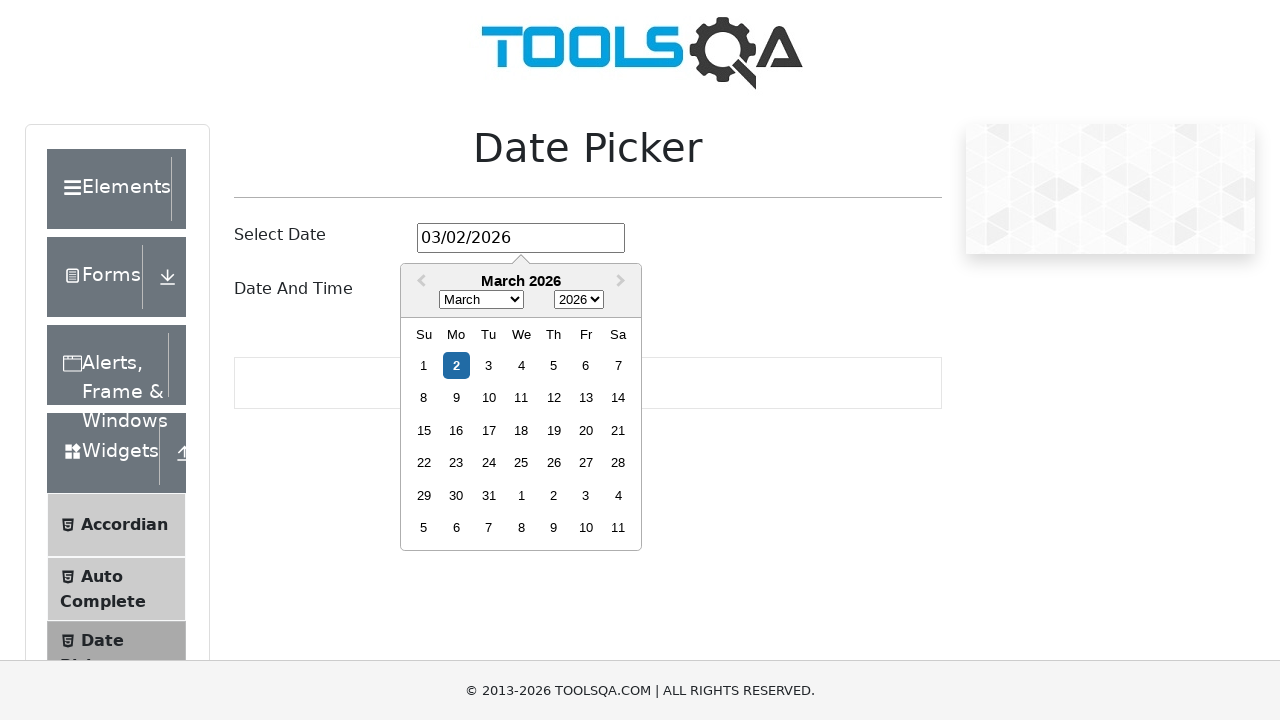

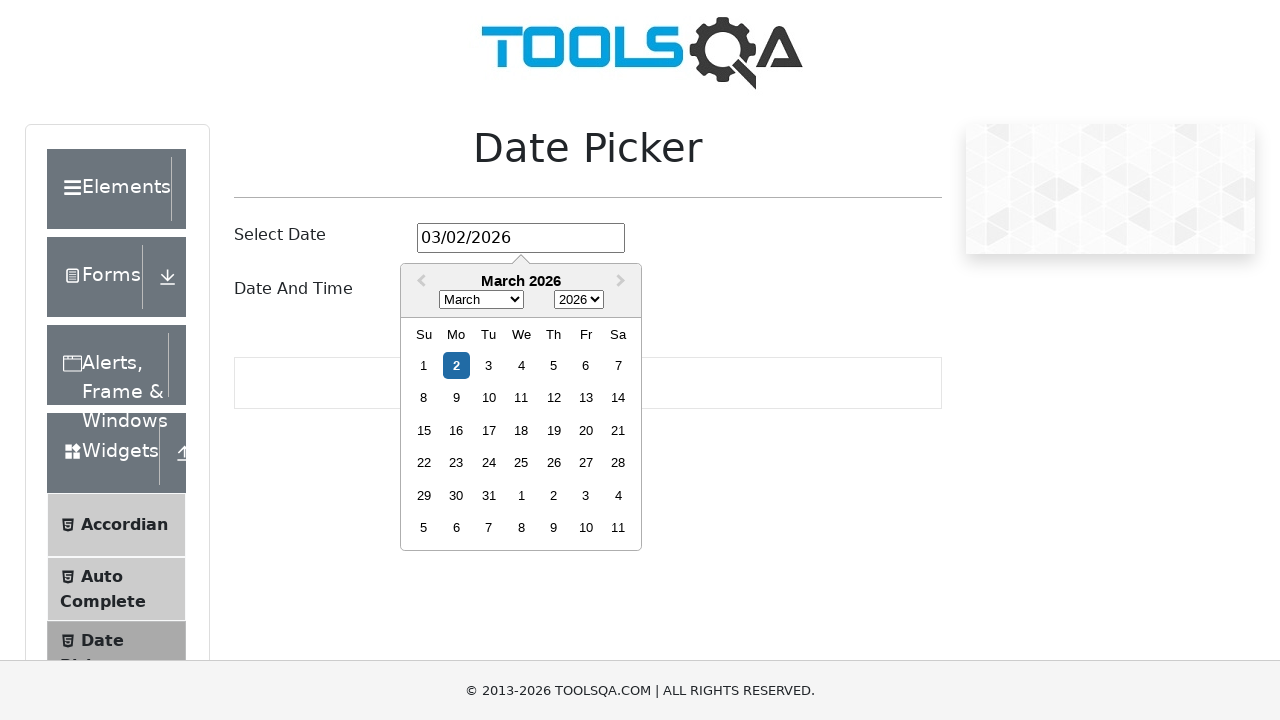